Tests HTML5 drag-and-drop functionality by dragging column A to column B multiple times to verify the elements can be swapped.

Starting URL: https://automationfc.github.io/drag-drop-html5/

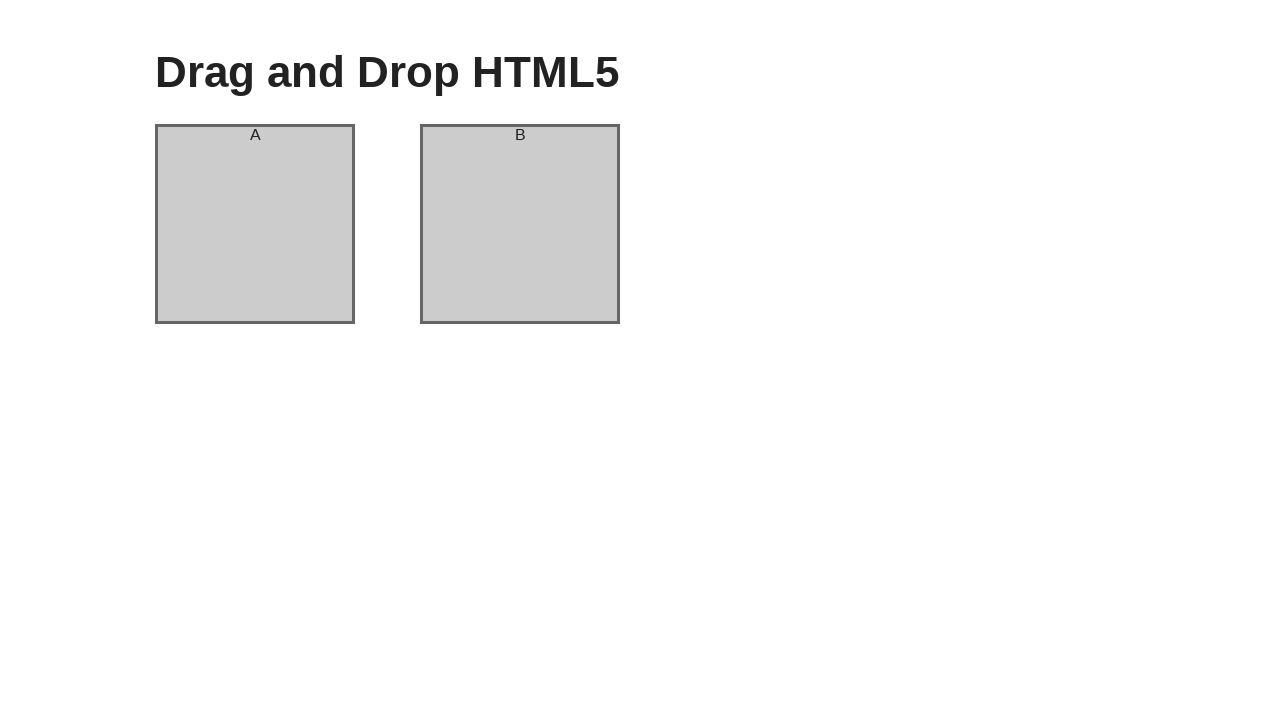

Waited for column A element to be visible
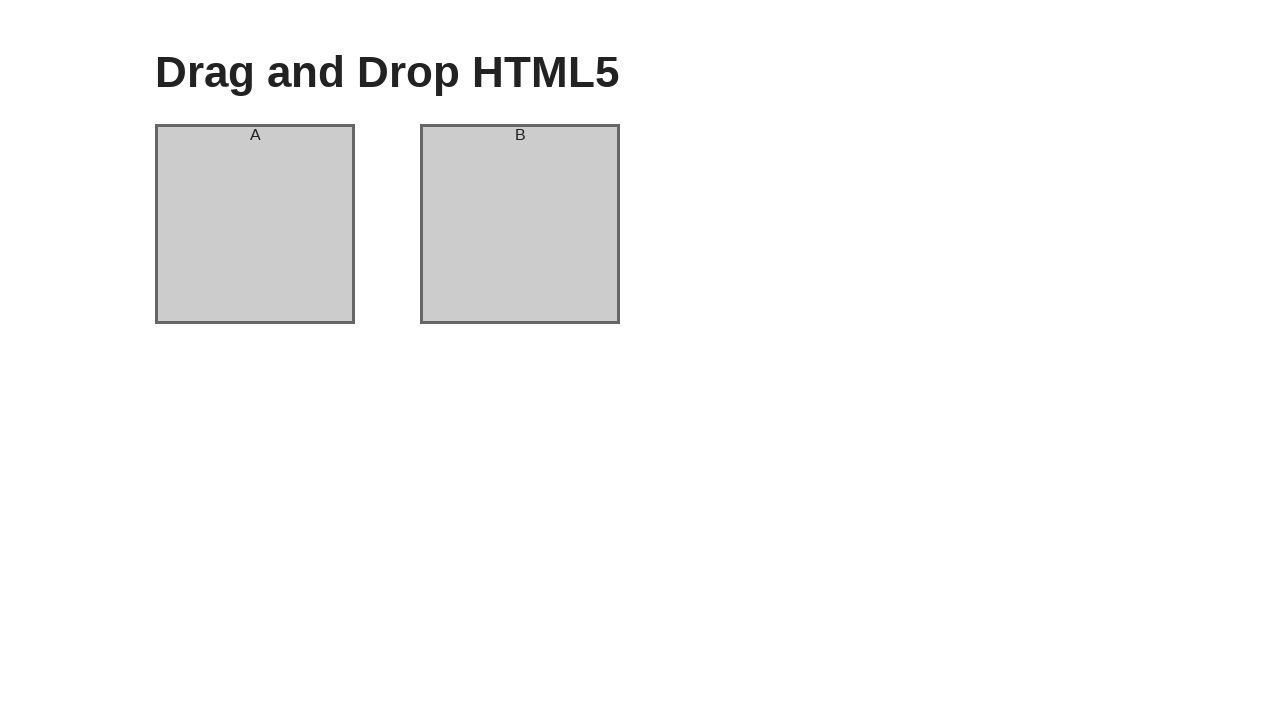

Waited for column B element to be visible
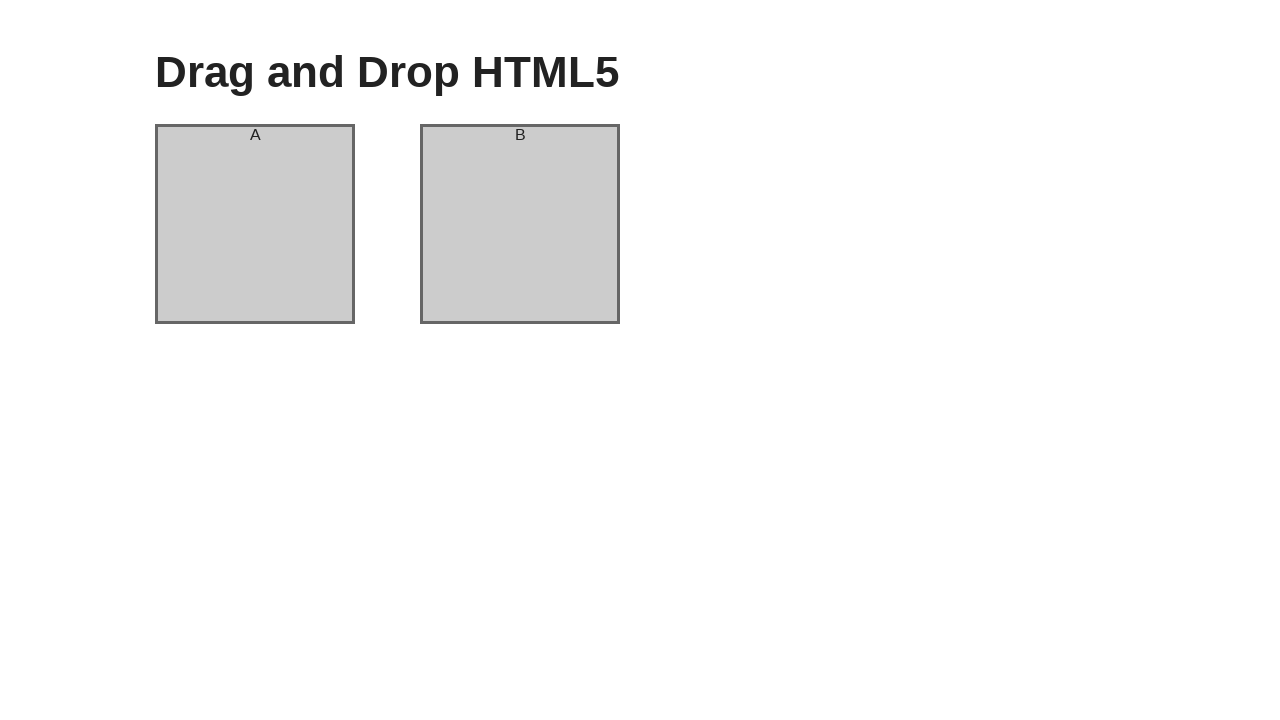

Located source element (column A)
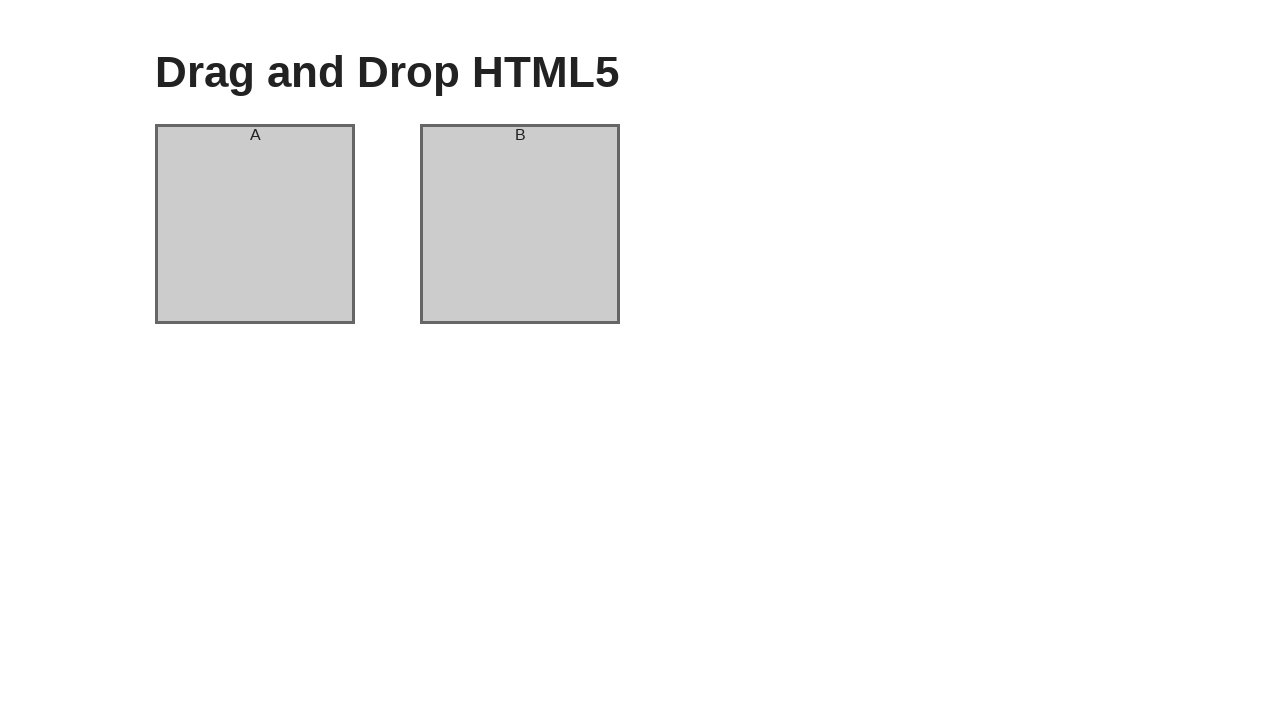

Located target element (column B)
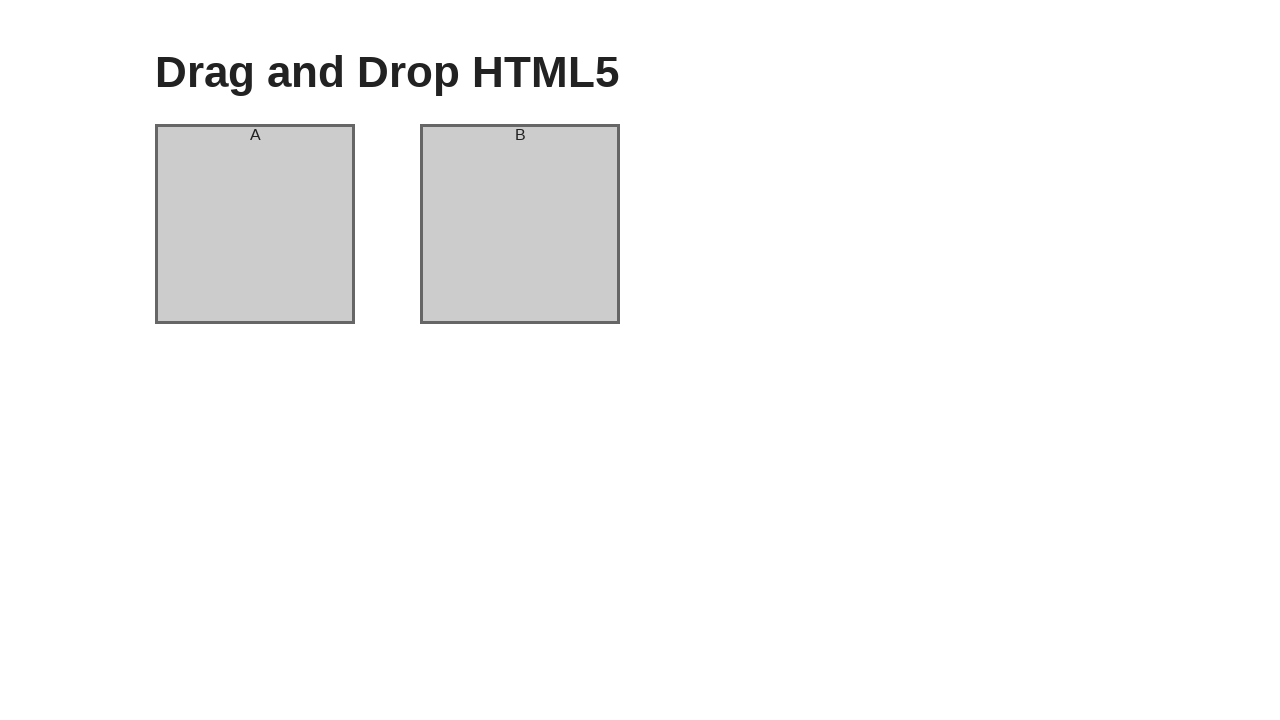

Dragged column A to column B (first time) at (520, 224)
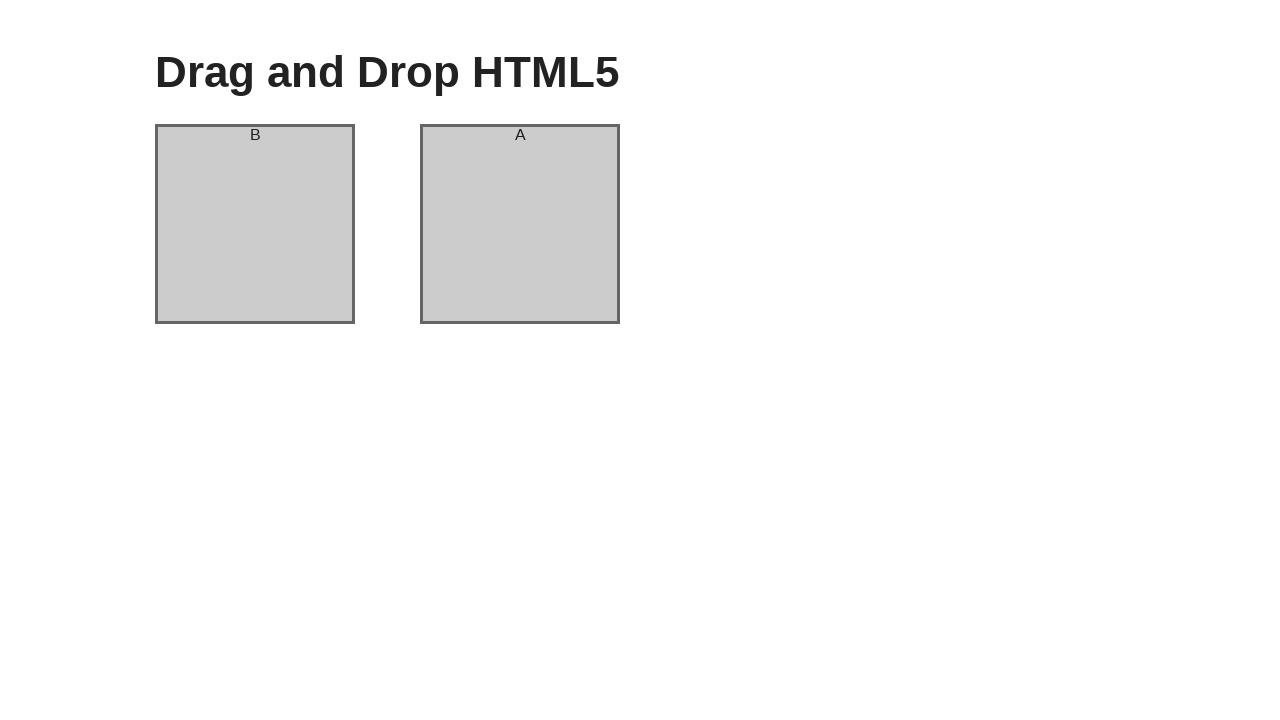

Waited 1 second for UI to update after first drag
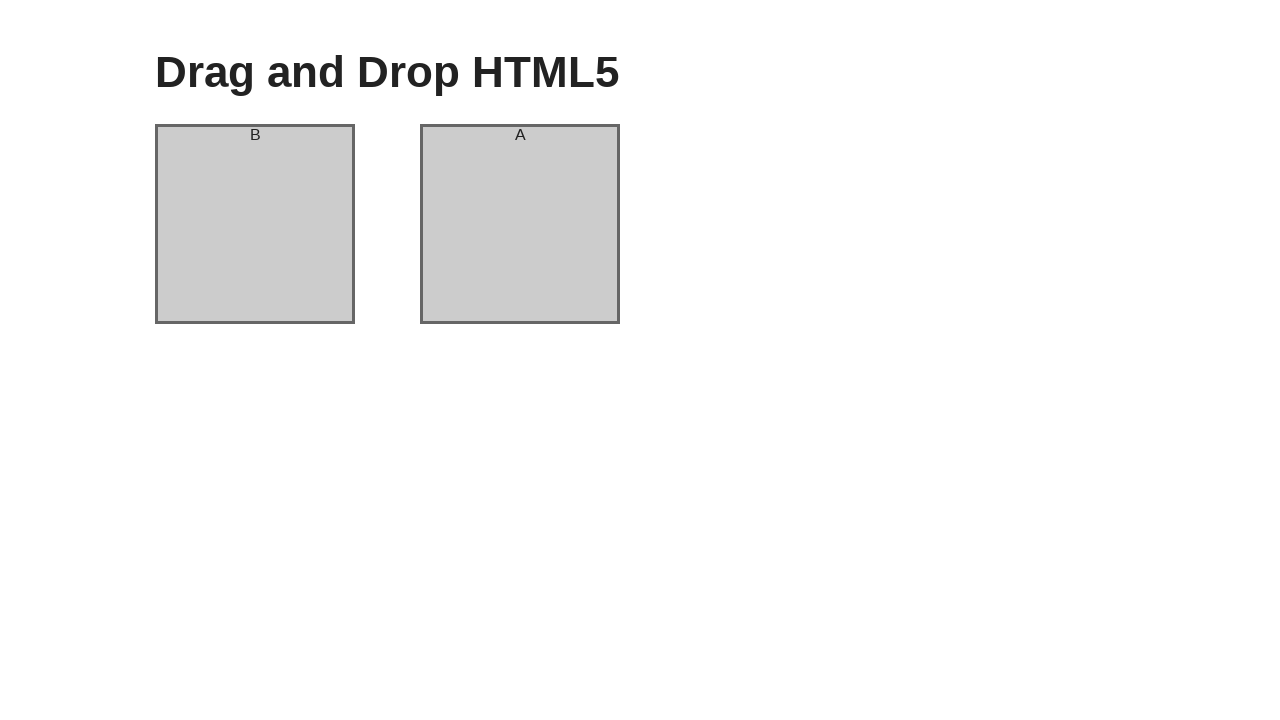

Dragged column A to column B (second time) at (520, 224)
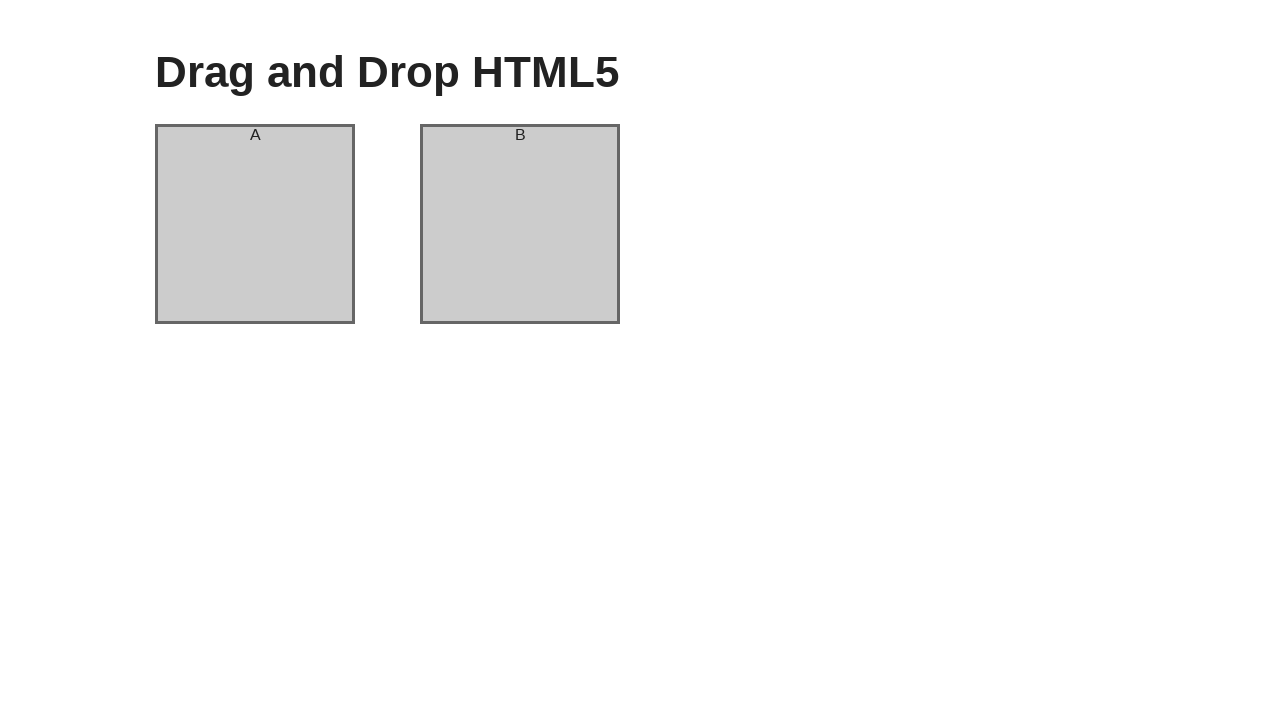

Waited 1 second for UI to update after second drag
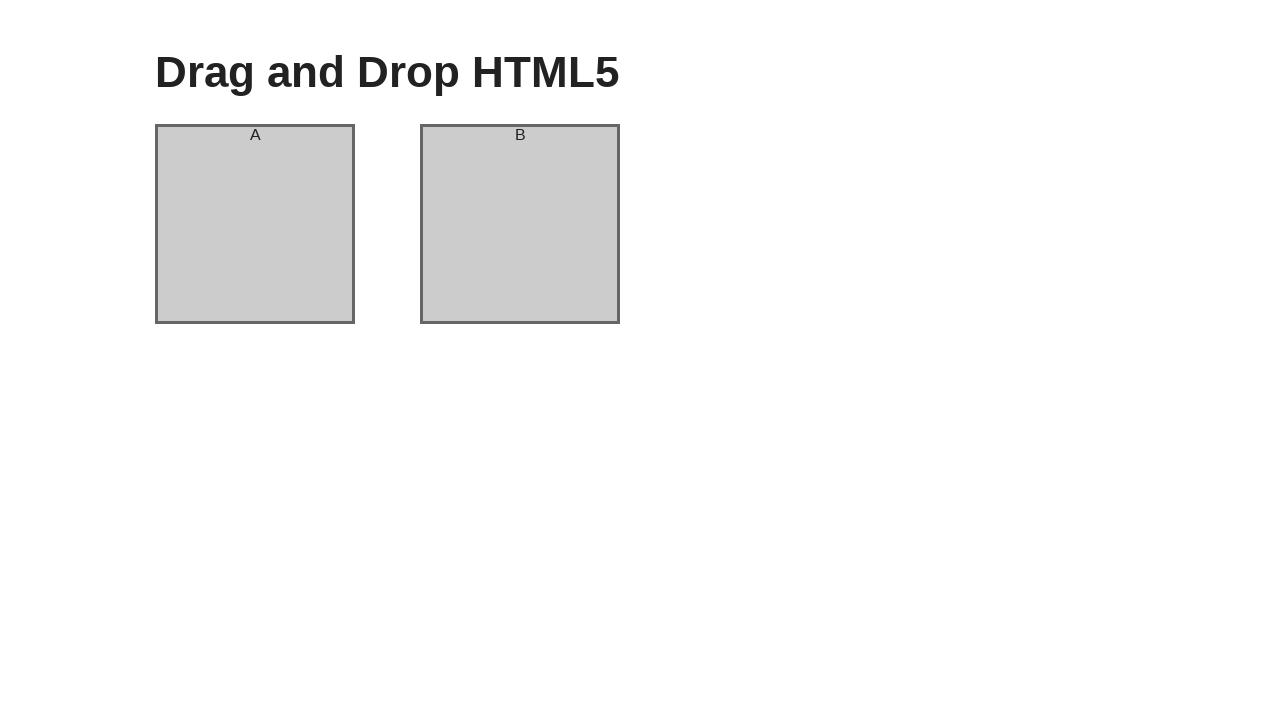

Dragged column A to column B (third time) at (520, 224)
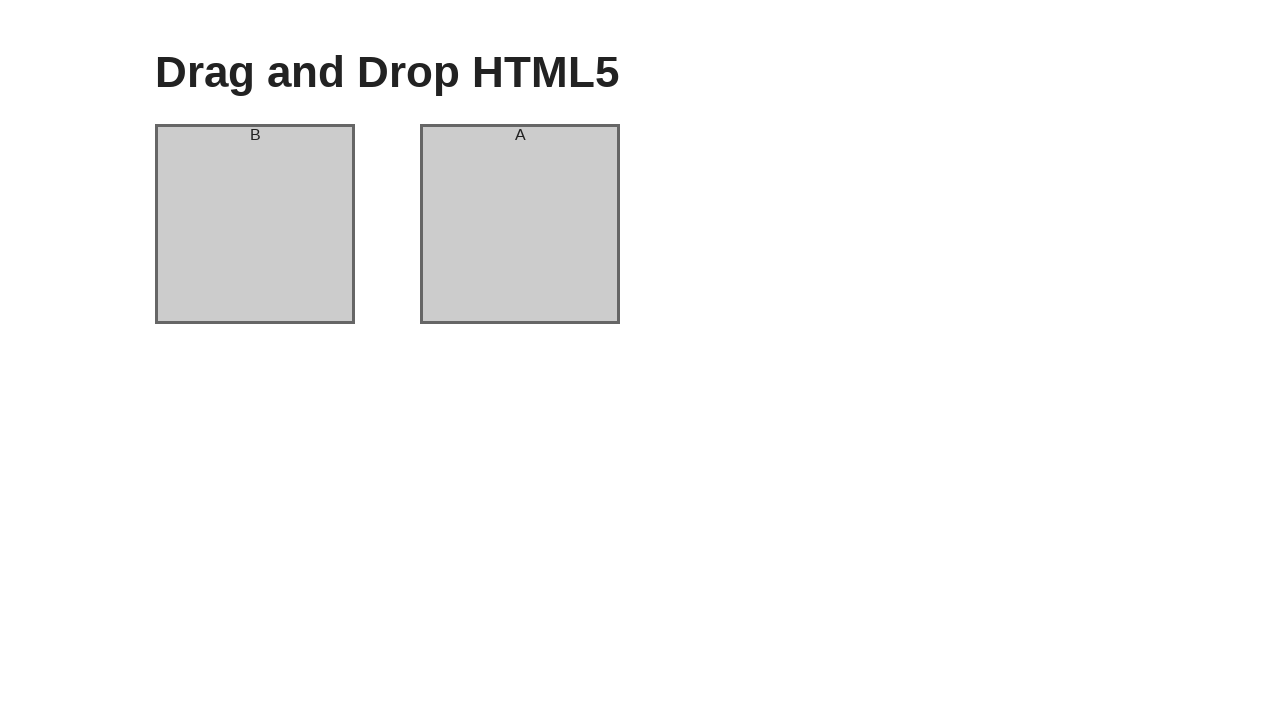

Waited 1 second for final UI state
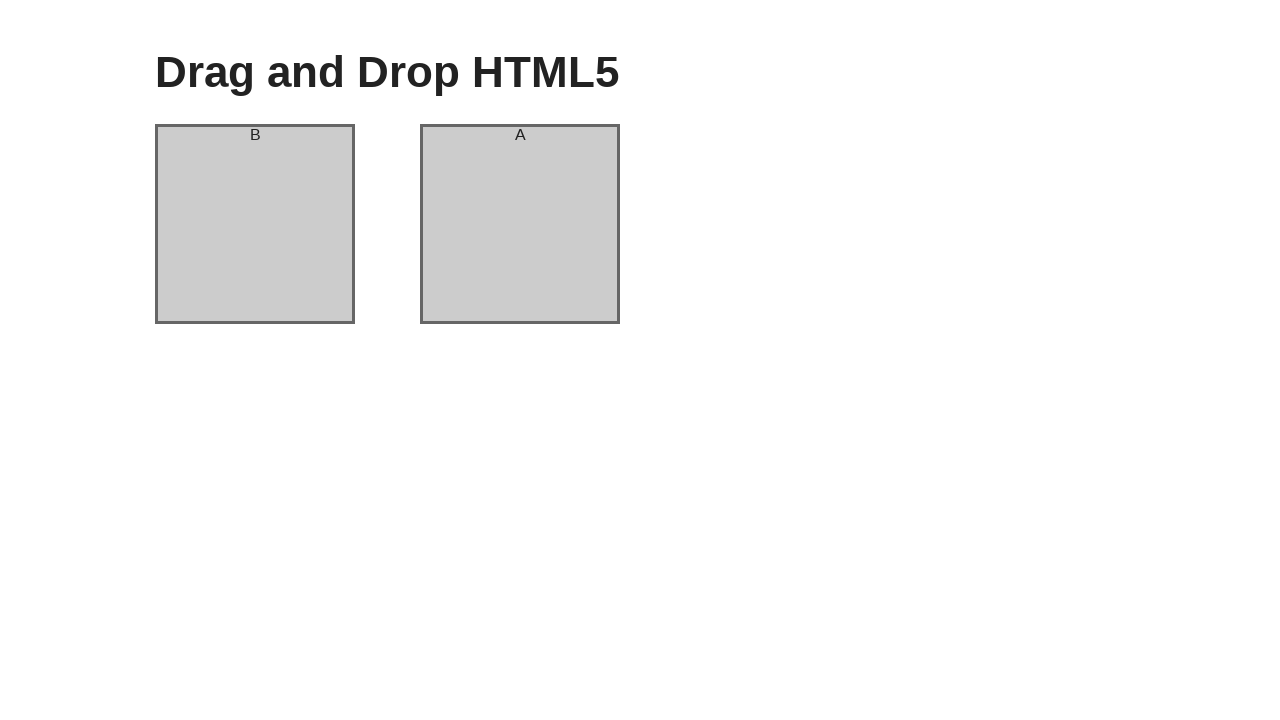

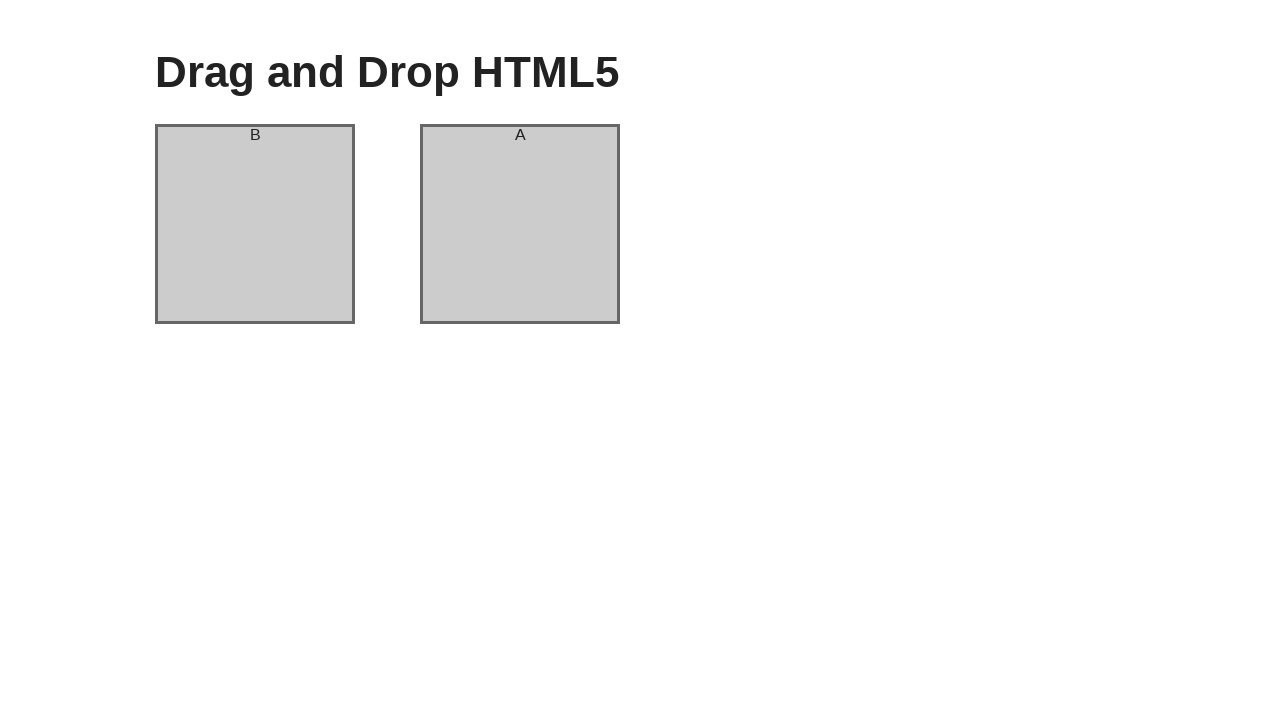